Verifies that all images on the page have valid src attributes that can be loaded

Starting URL: https://ntig-uppsala.github.io/Frisor-Saxe/index.html

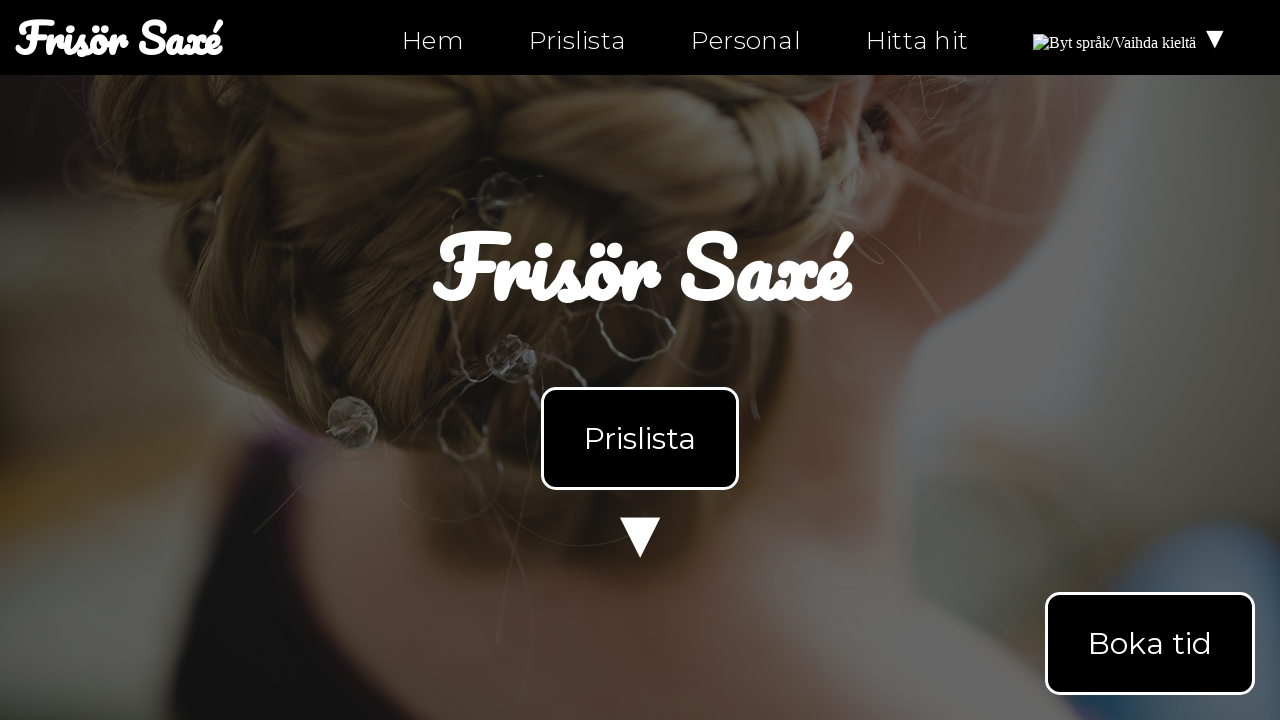

Navigated to index.html
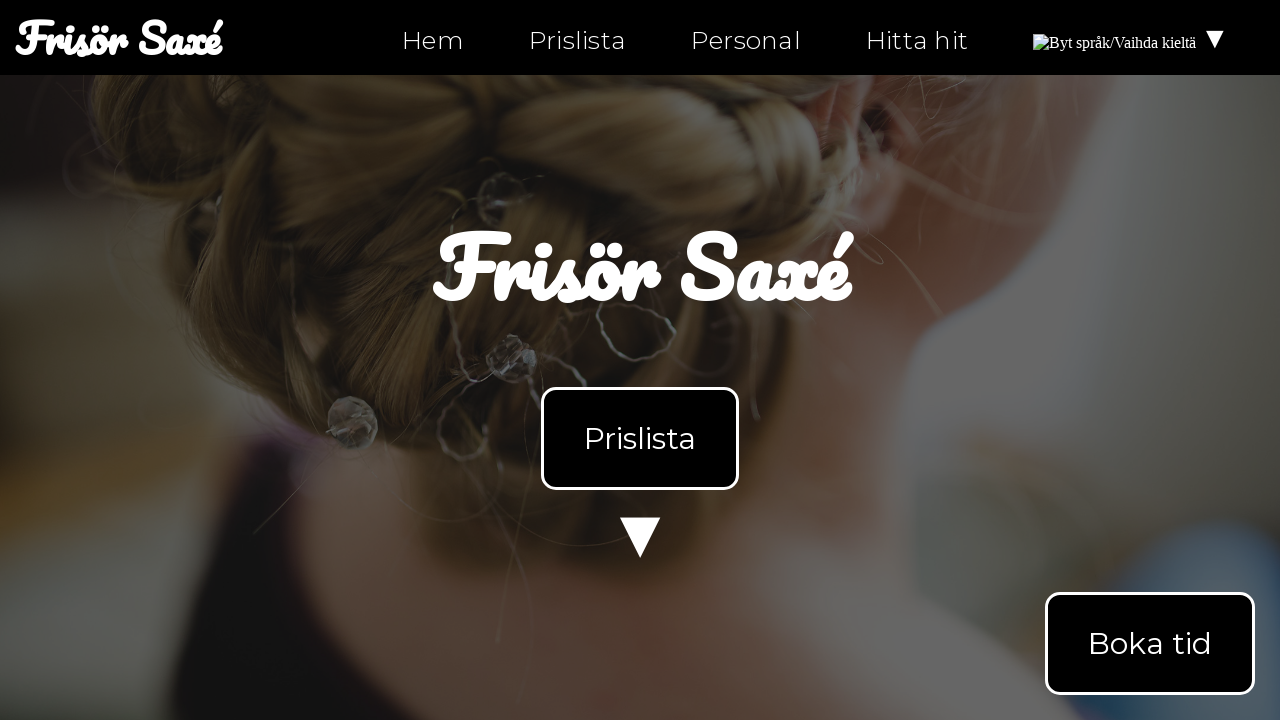

Waited for images to load on index page
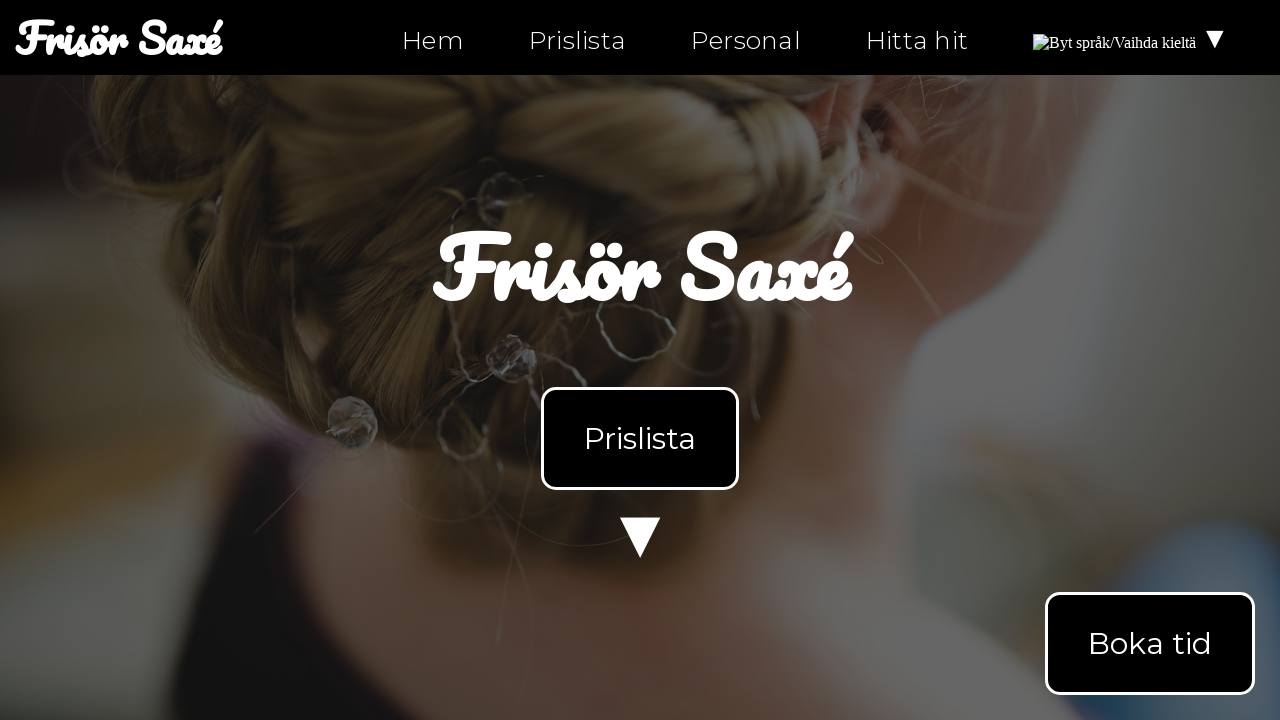

Retrieved all image elements from index page
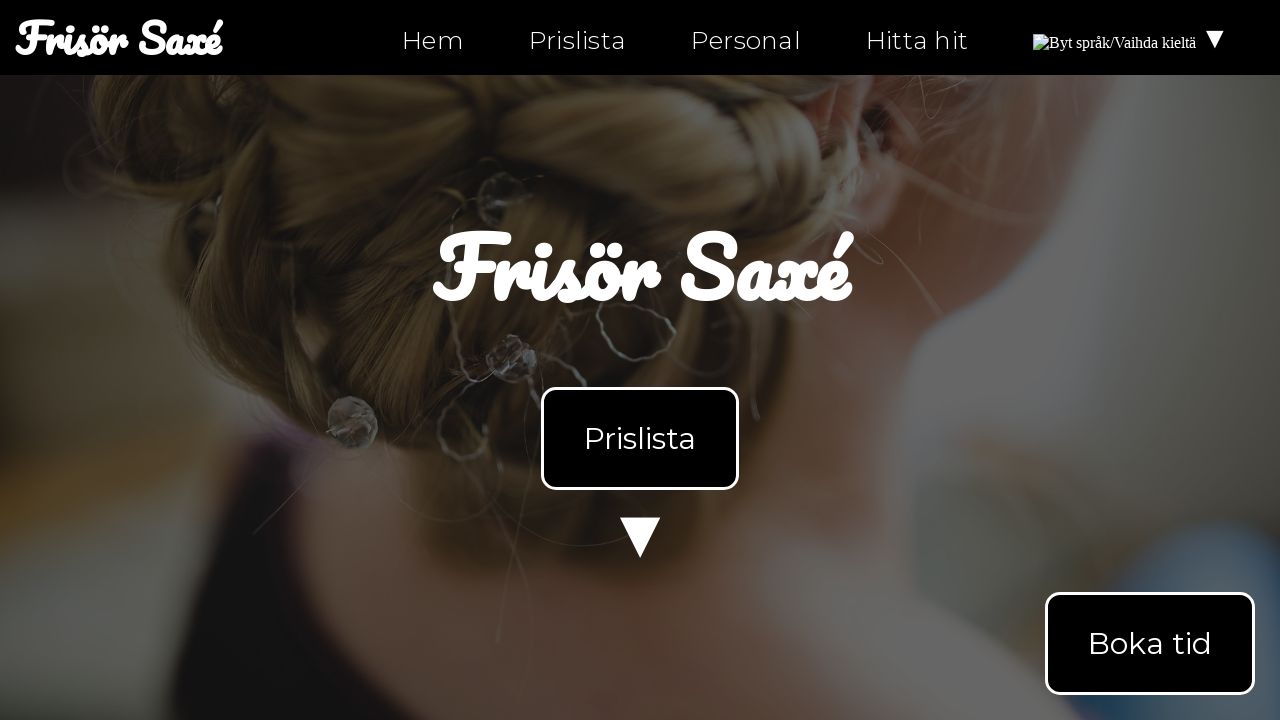

Retrieved src attribute from image: https://upload.wikimedia.org/wikipedia/commons/4/4c/Flag_of_Sweden.svg
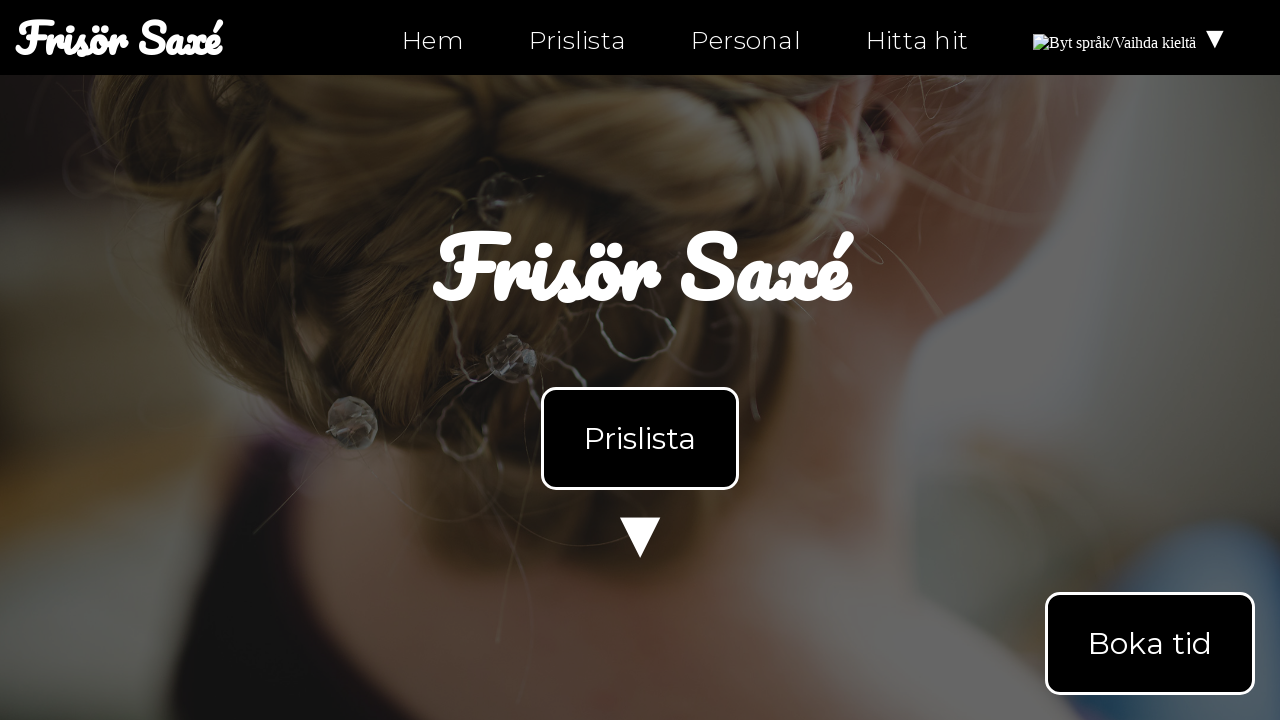

Verified image src is valid and not empty: https://upload.wikimedia.org/wikipedia/commons/4/4c/Flag_of_Sweden.svg
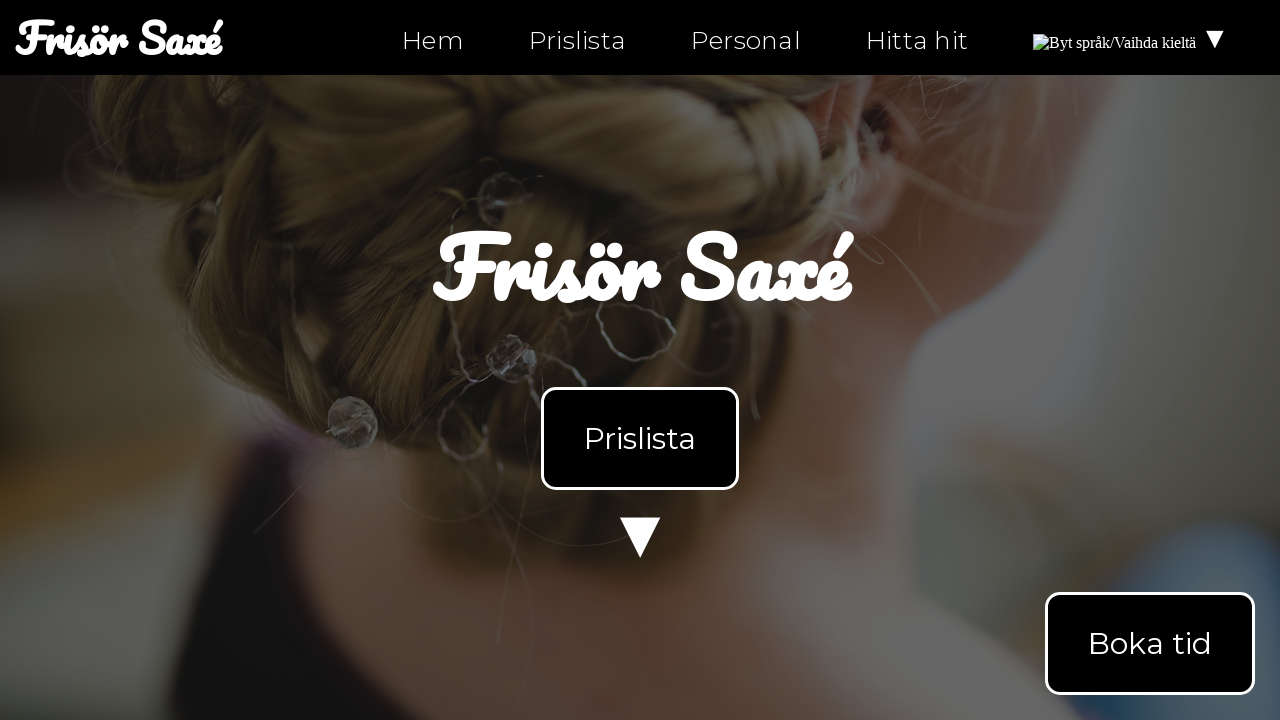

Retrieved src attribute from image: https://upload.wikimedia.org/wikipedia/commons/4/4c/Flag_of_Sweden.svg
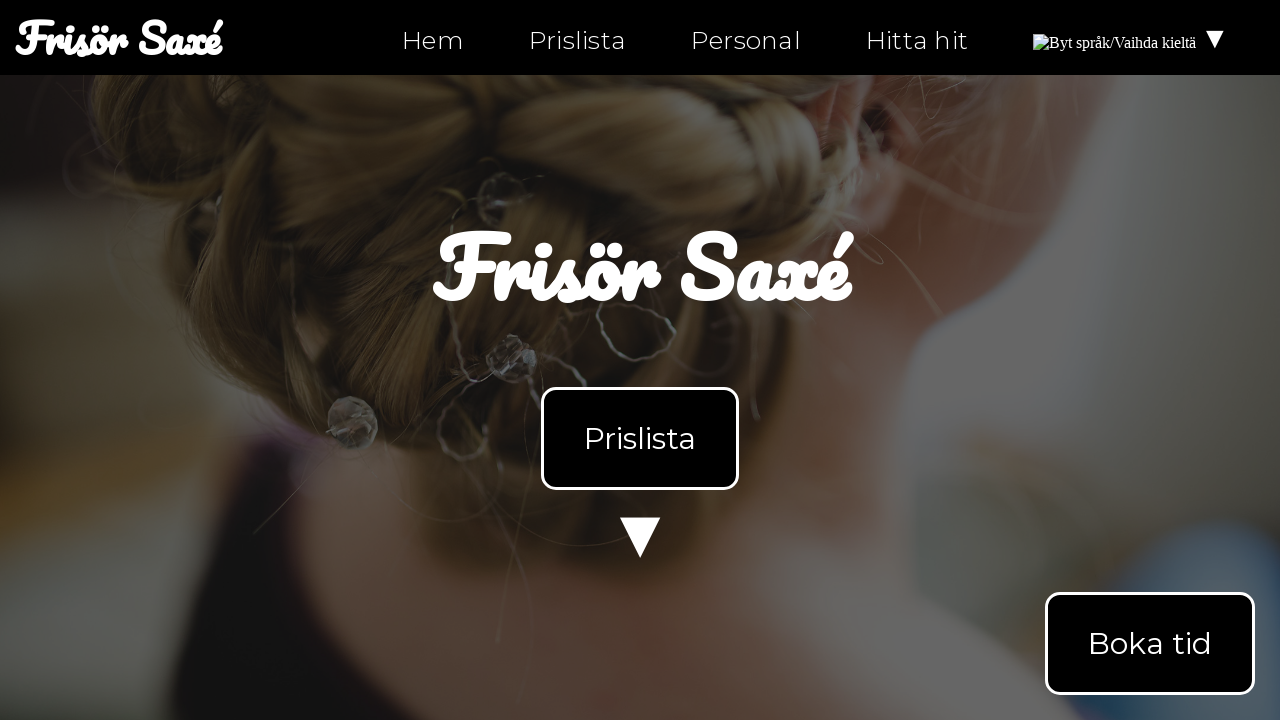

Verified image src is valid and not empty: https://upload.wikimedia.org/wikipedia/commons/4/4c/Flag_of_Sweden.svg
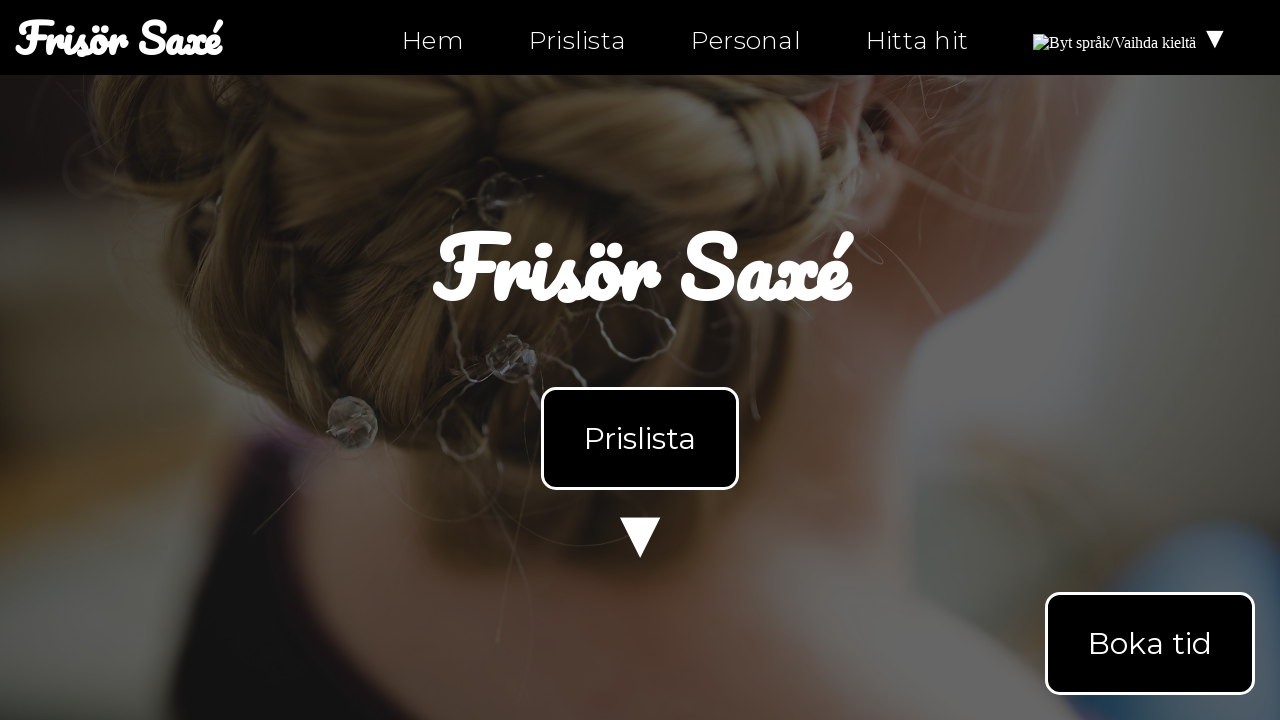

Retrieved src attribute from image: https://upload.wikimedia.org/wikipedia/commons/b/bc/Flag_of_Finland.svg
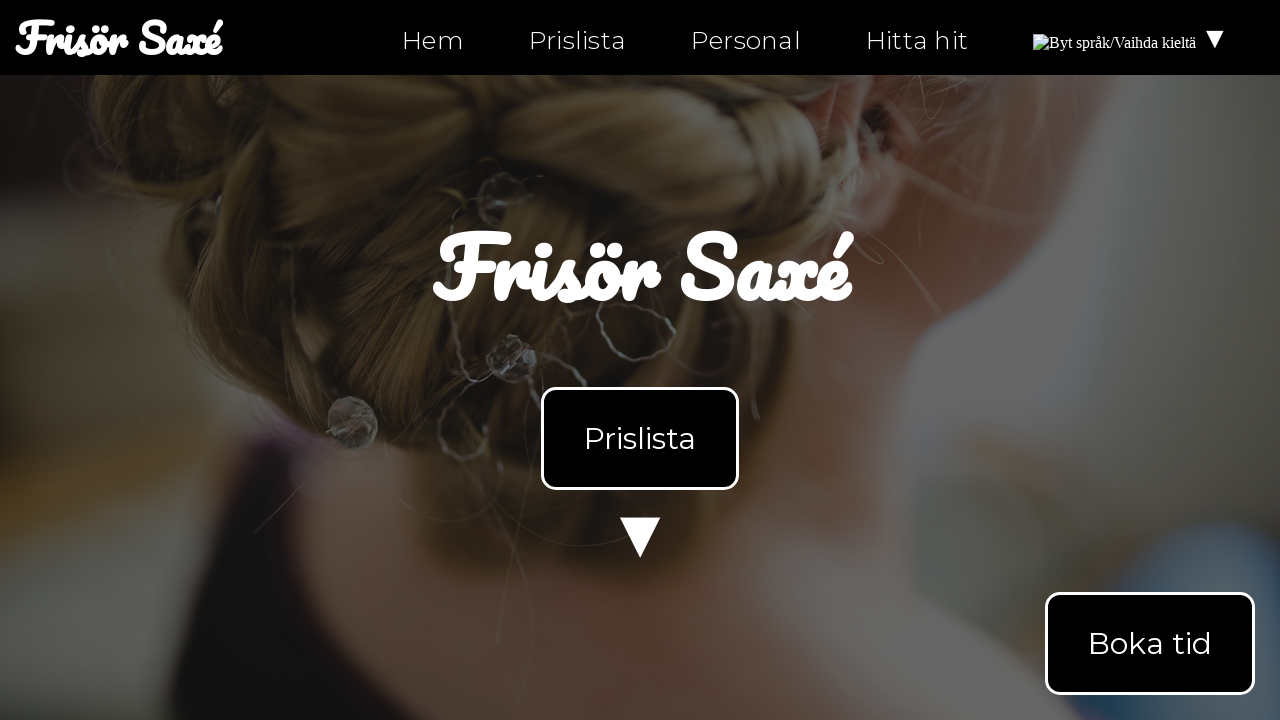

Verified image src is valid and not empty: https://upload.wikimedia.org/wikipedia/commons/b/bc/Flag_of_Finland.svg
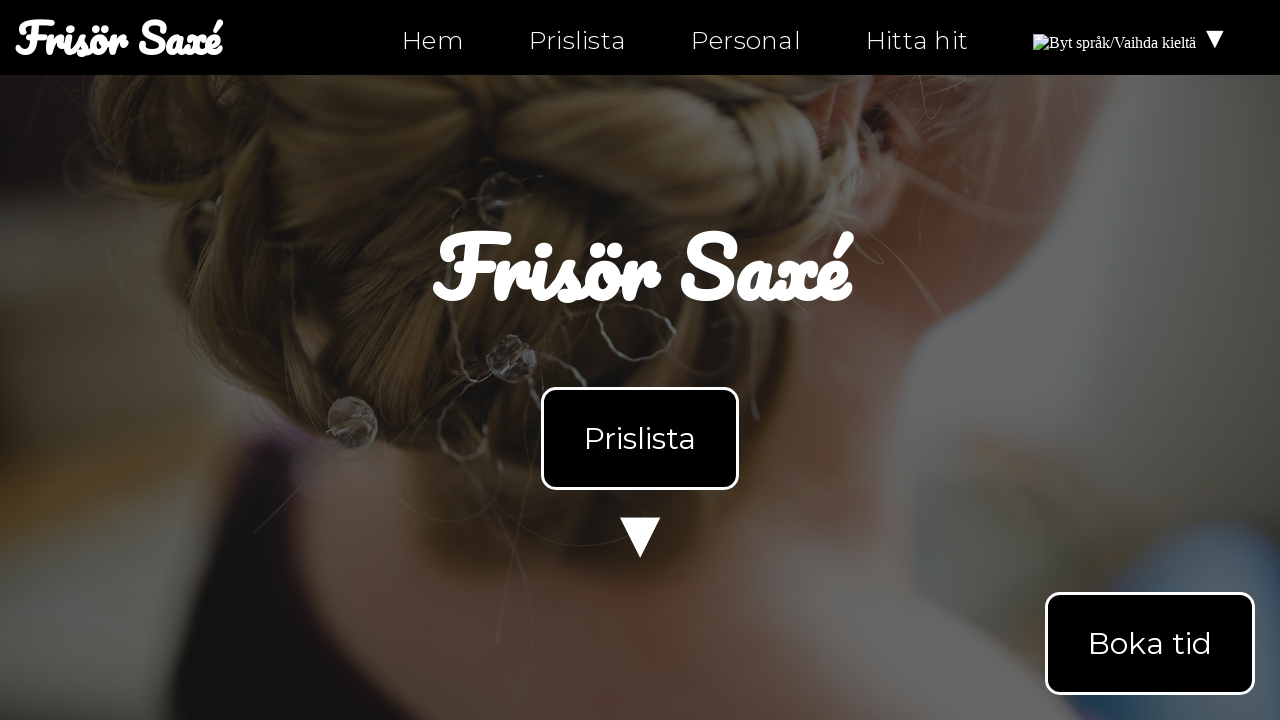

Retrieved src attribute from image: assets/images/bild2.jpg
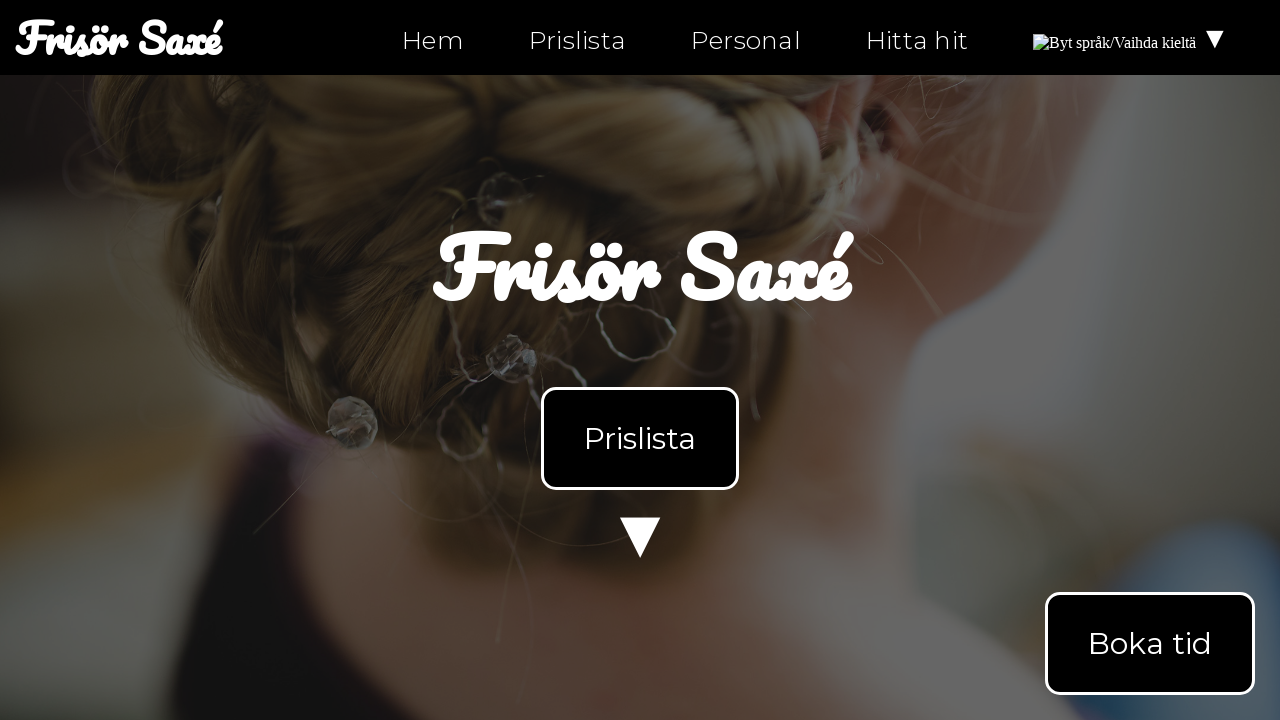

Verified image src is valid and not empty: assets/images/bild2.jpg
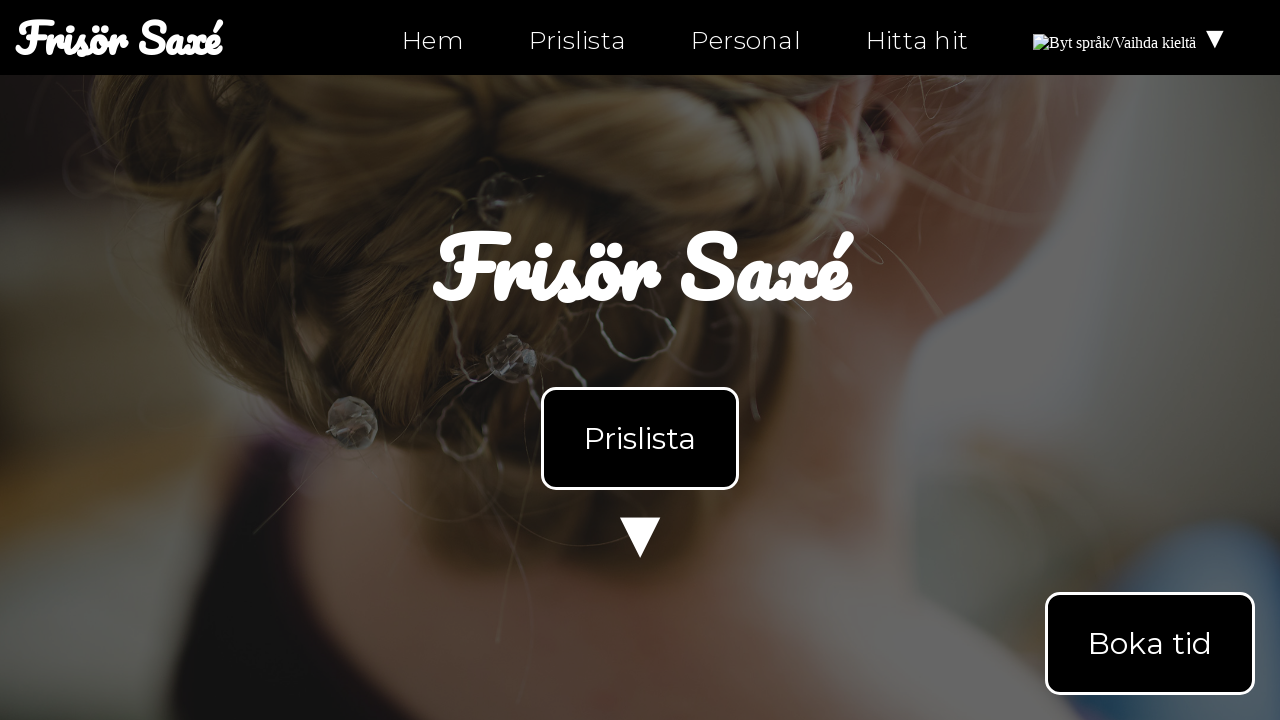

Navigated to personal.html
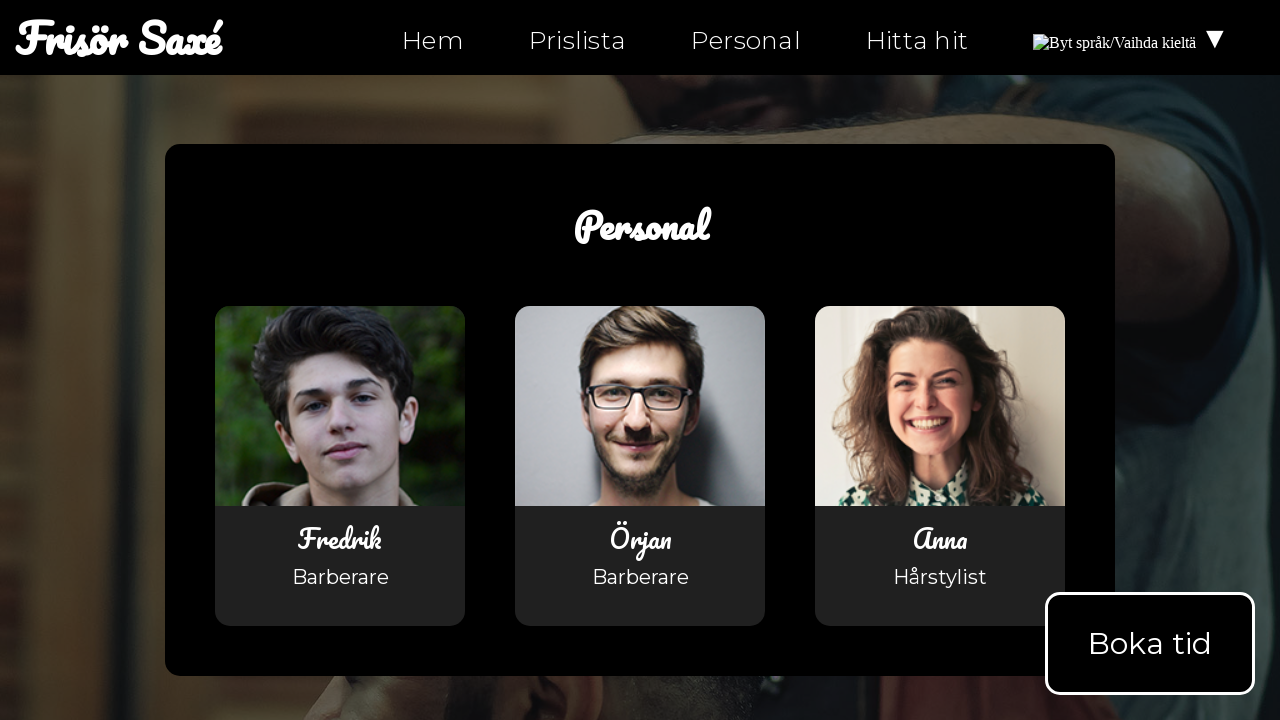

Waited for images to load on personal.html
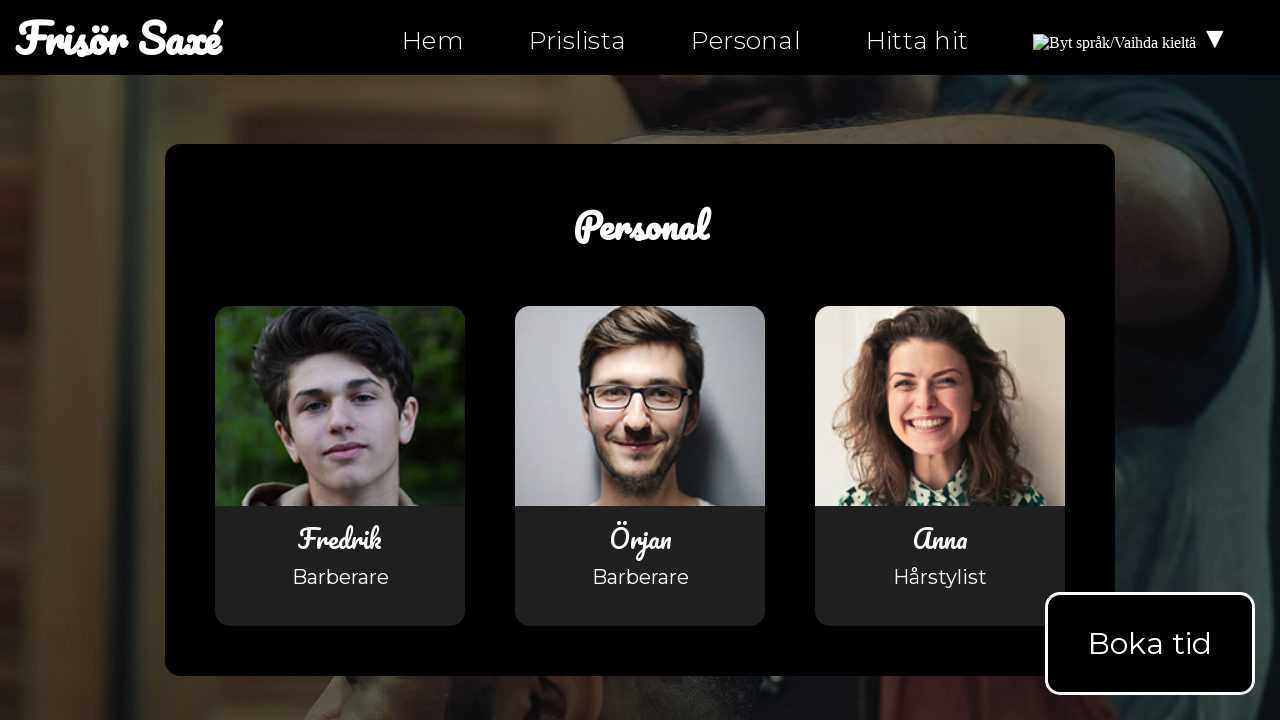

Navigated to hitta-hit.html
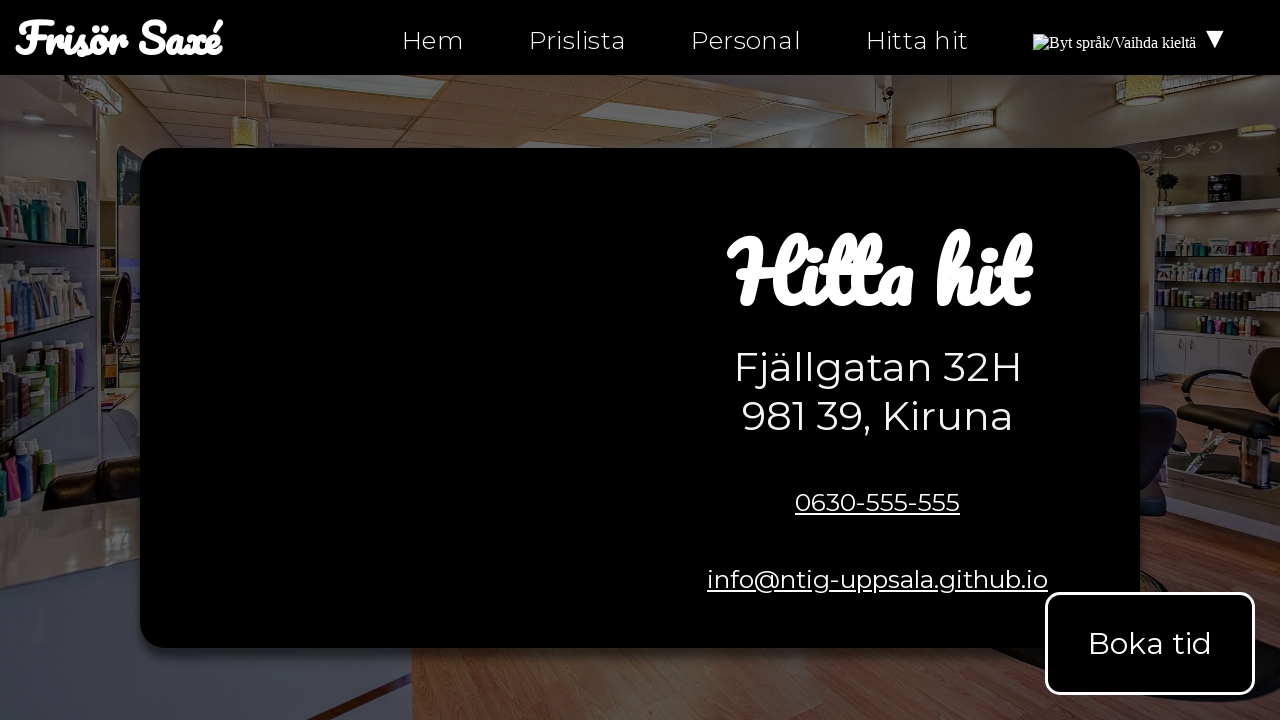

Waited for page body to load on hitta-hit.html
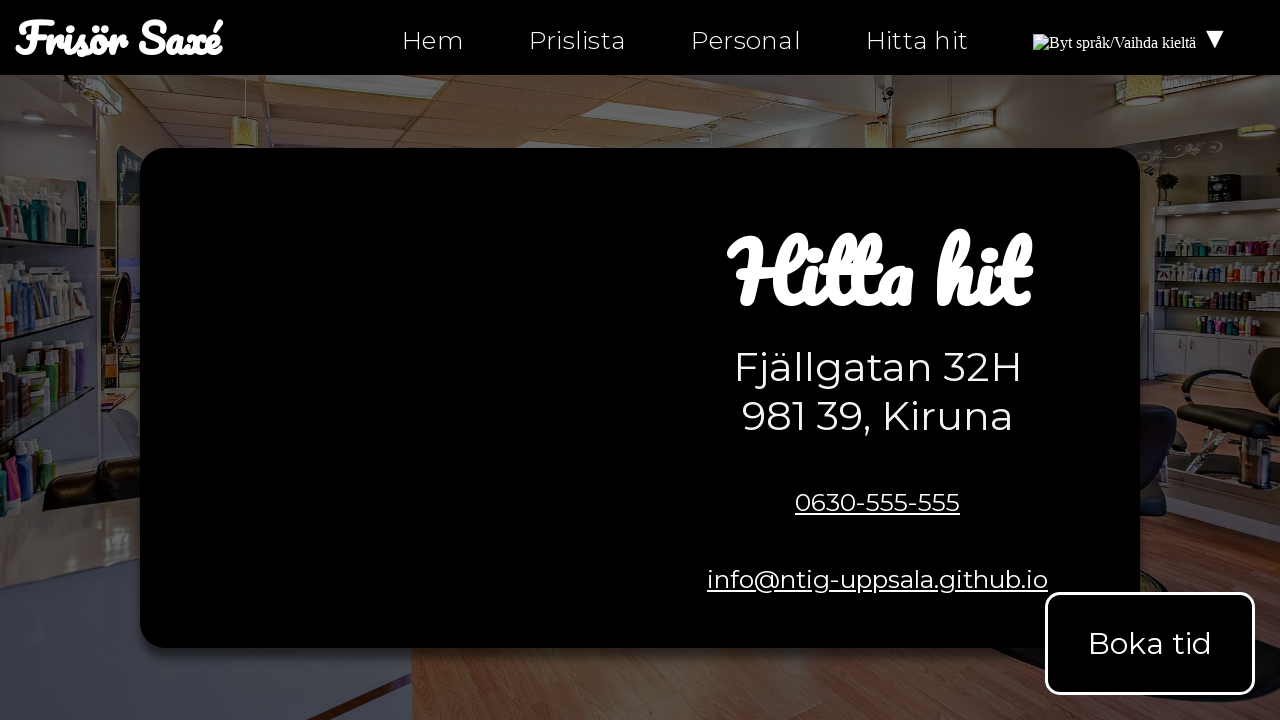

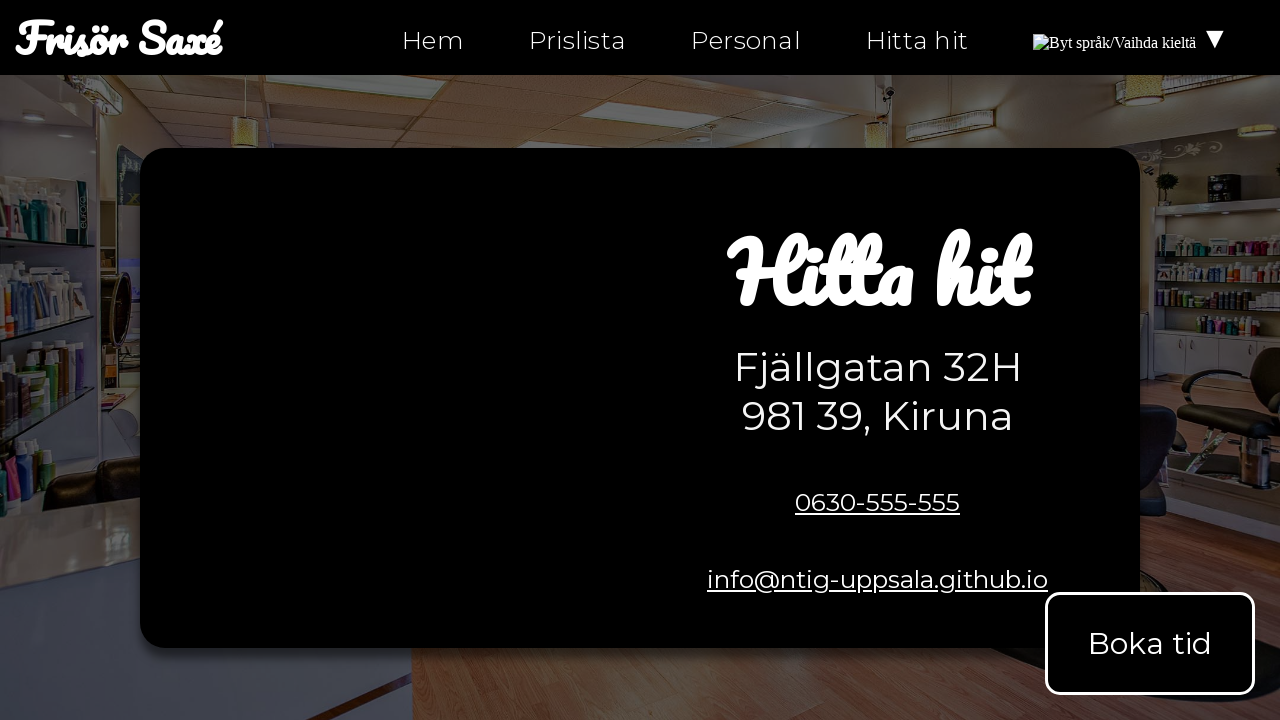